Tests the currency exchange rate lookup functionality on BookMyForex by selecting a currency (Euro) from the dropdown and verifying that the exchange rate is displayed.

Starting URL: https://www.bookmyforex.com/

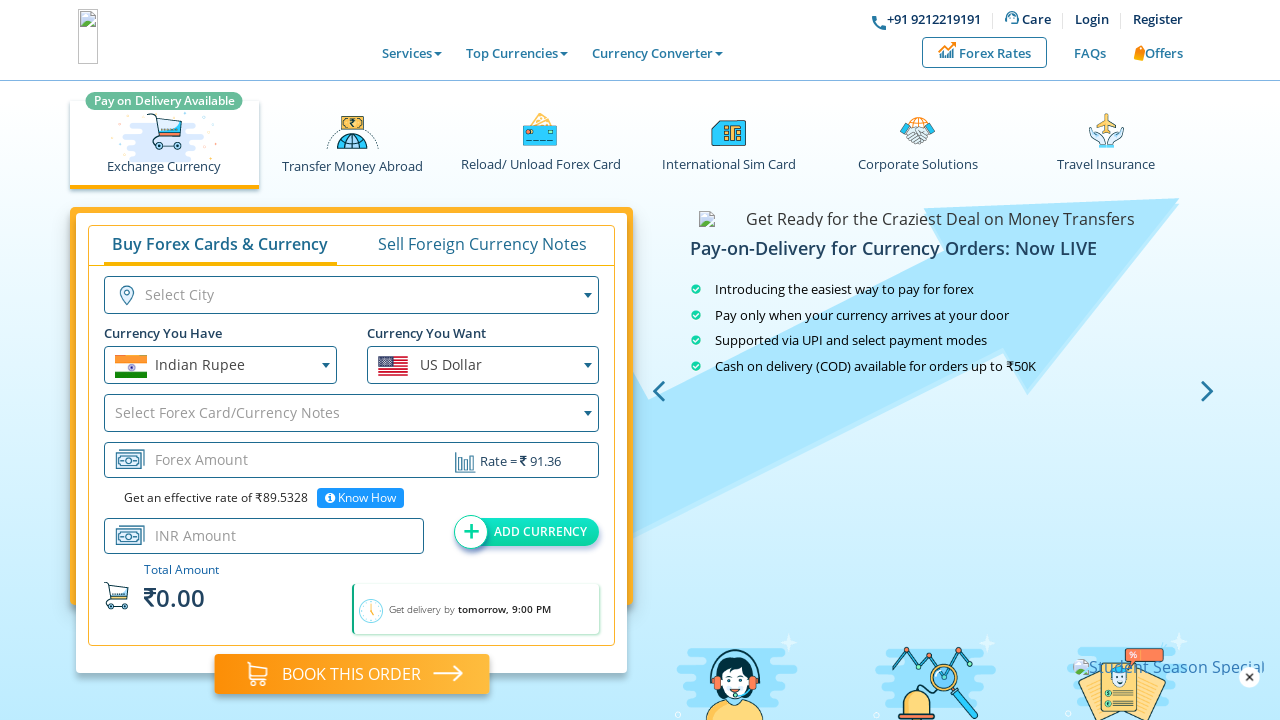

Clicked on the currency dropdown to open it at (483, 365) on xpath=//*[@id="buySellForm"]/div[3]/div/div[2]/span/span[1]/span
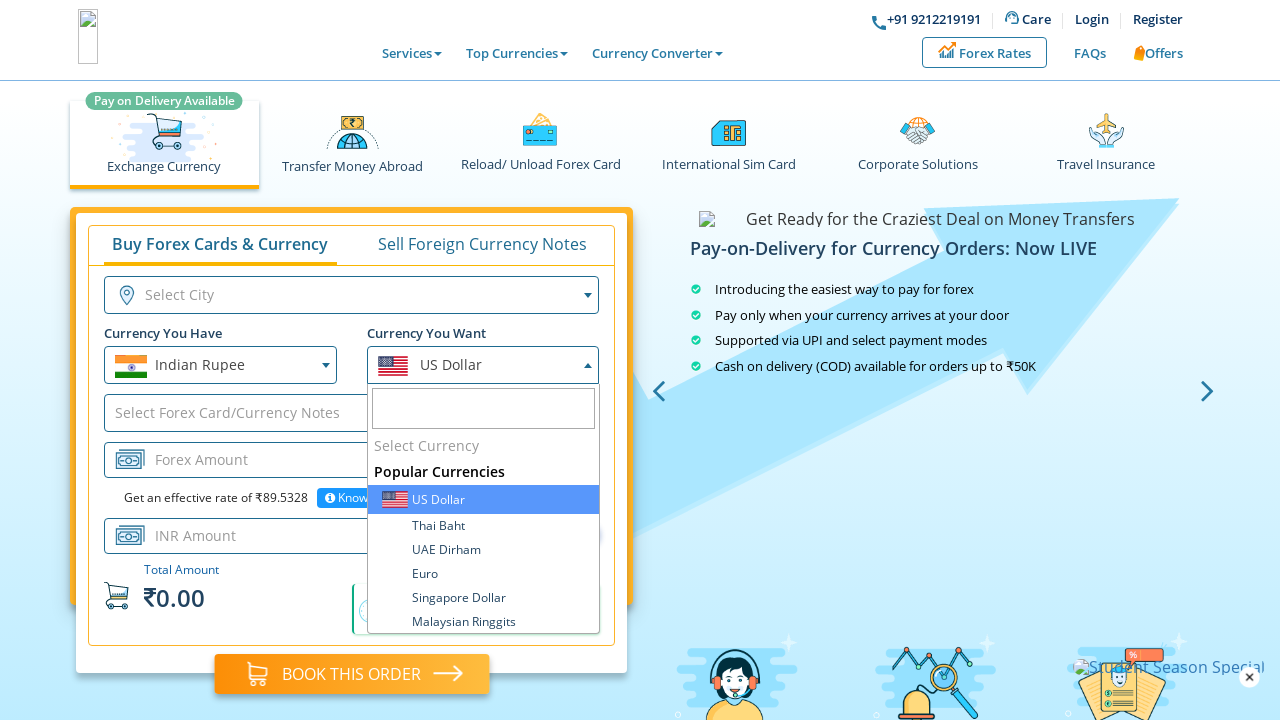

Filled search input with 'Euro' on span.select2-search input
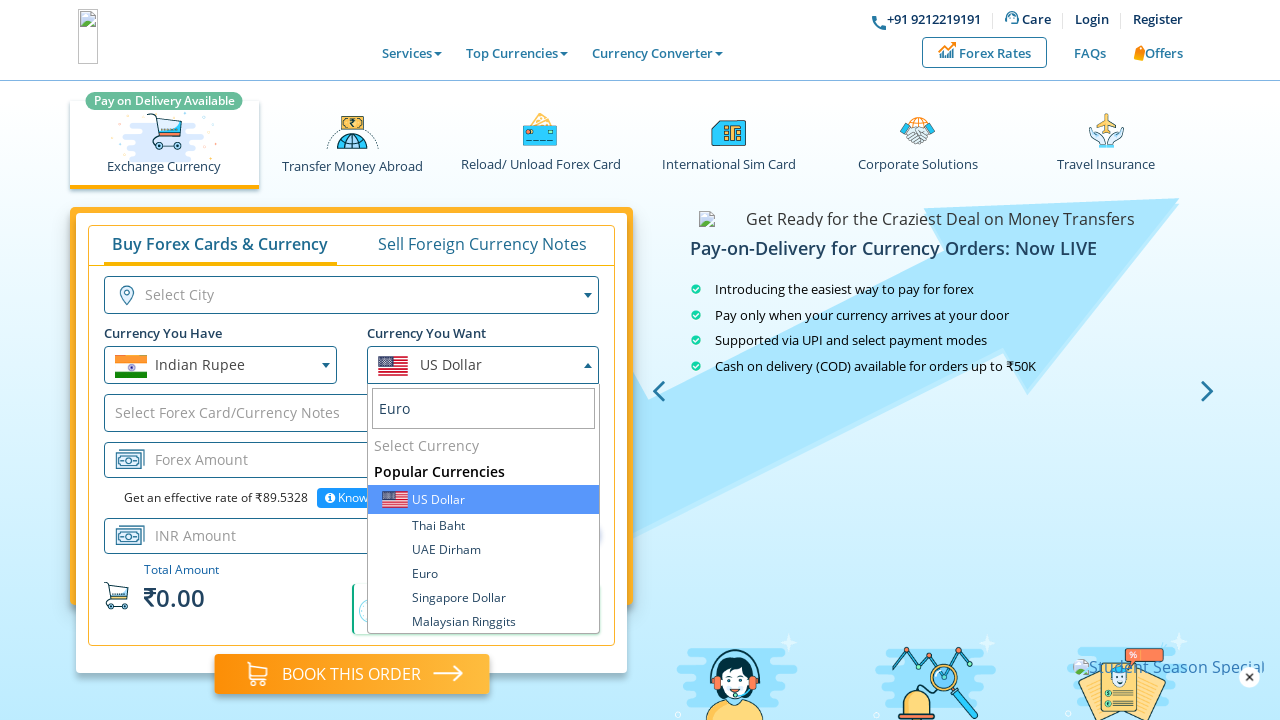

Pressed Enter to select Euro currency on span.select2-search input
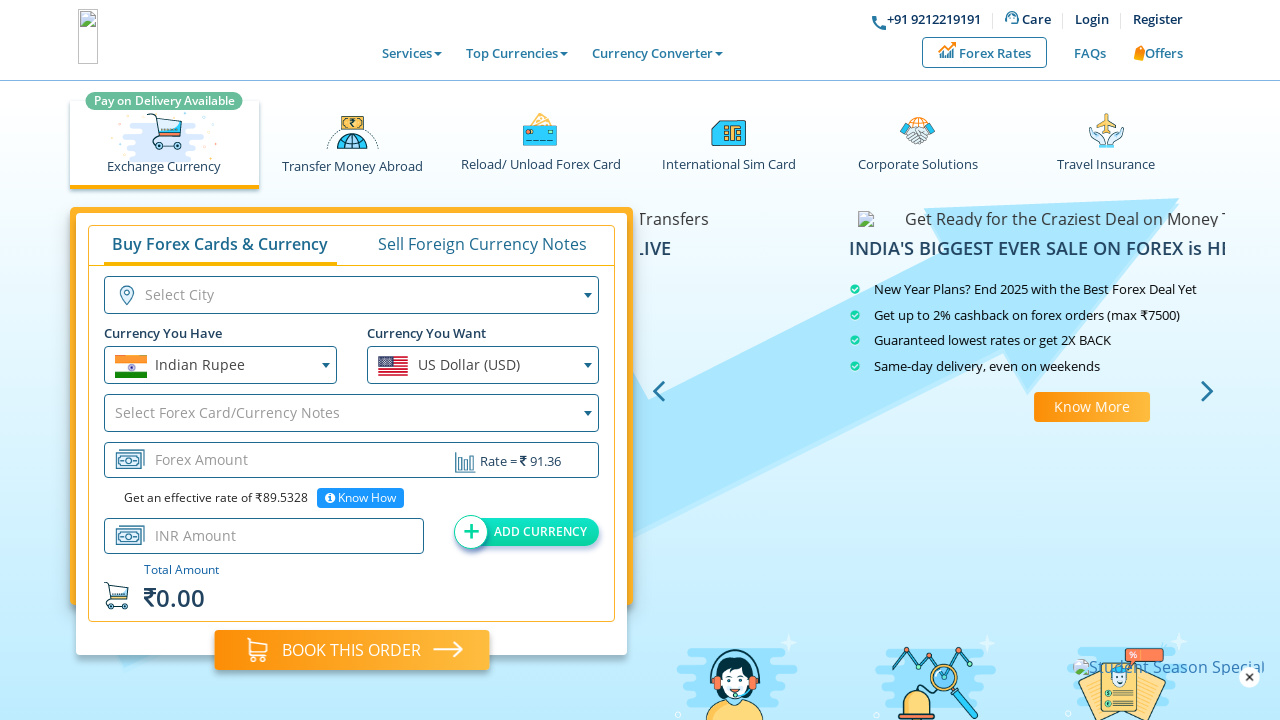

Waited for exchange rate to load
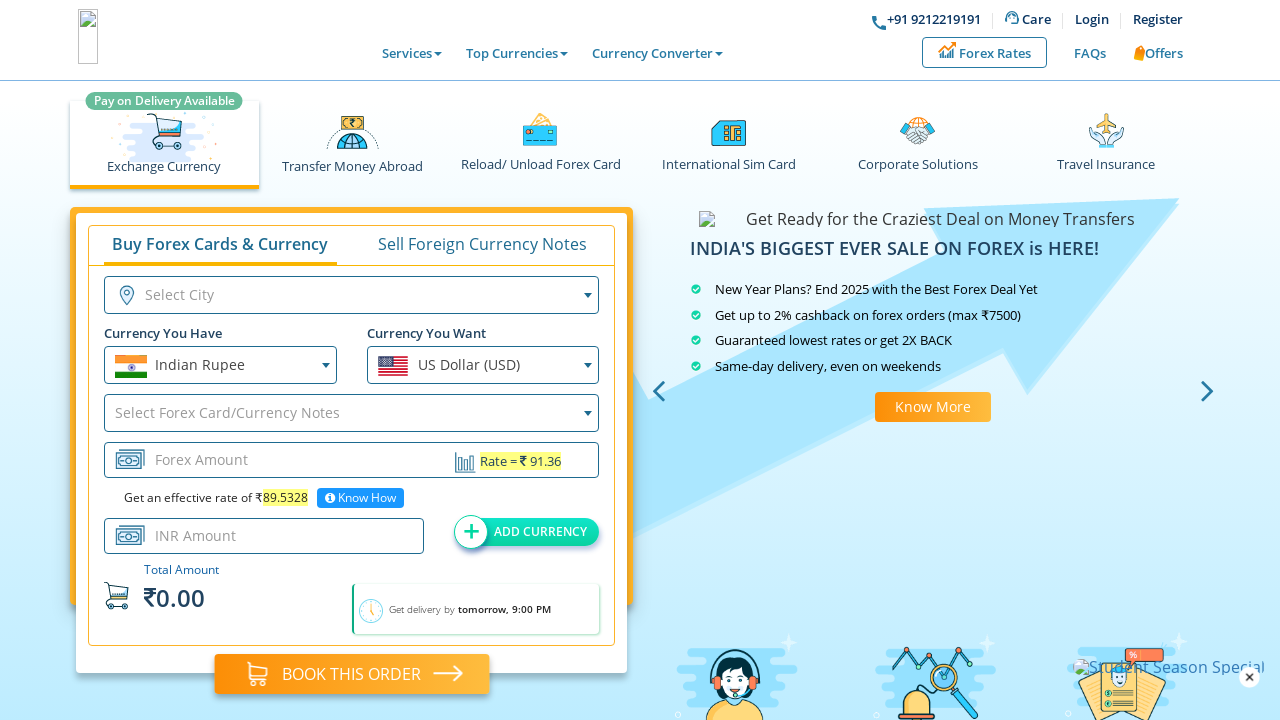

Verified that exchange rate element is visible
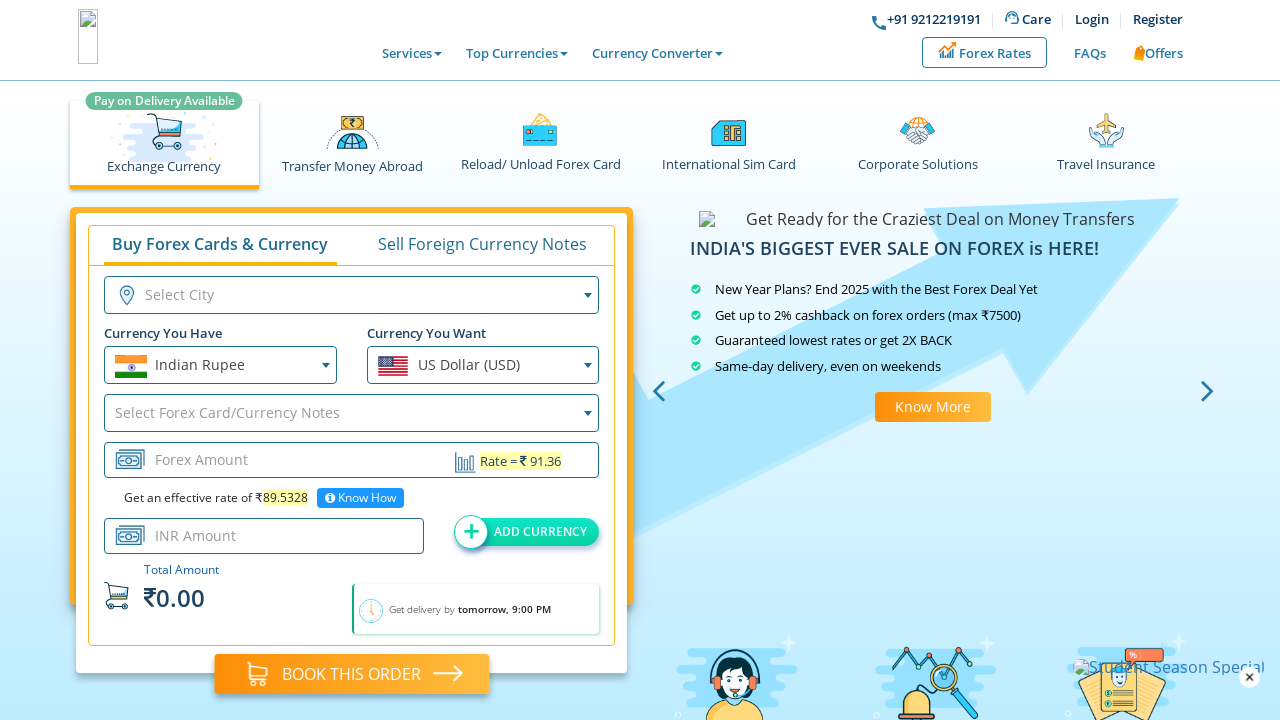

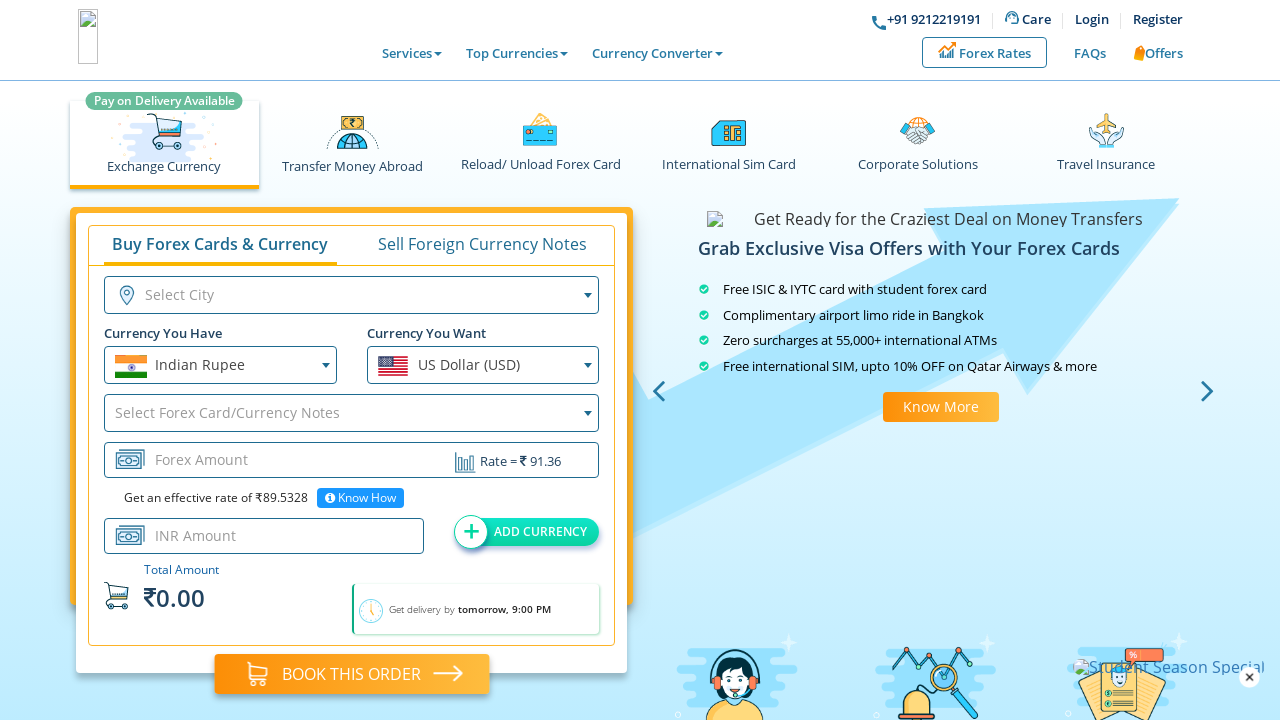